Demonstrates XPath traversal techniques by locating buttons in the header using parent-child, sibling-to-sibling, and child-to-parent XPath traversal patterns and retrieving their text content.

Starting URL: https://rahulshettyacademy.com/AutomationPractice/

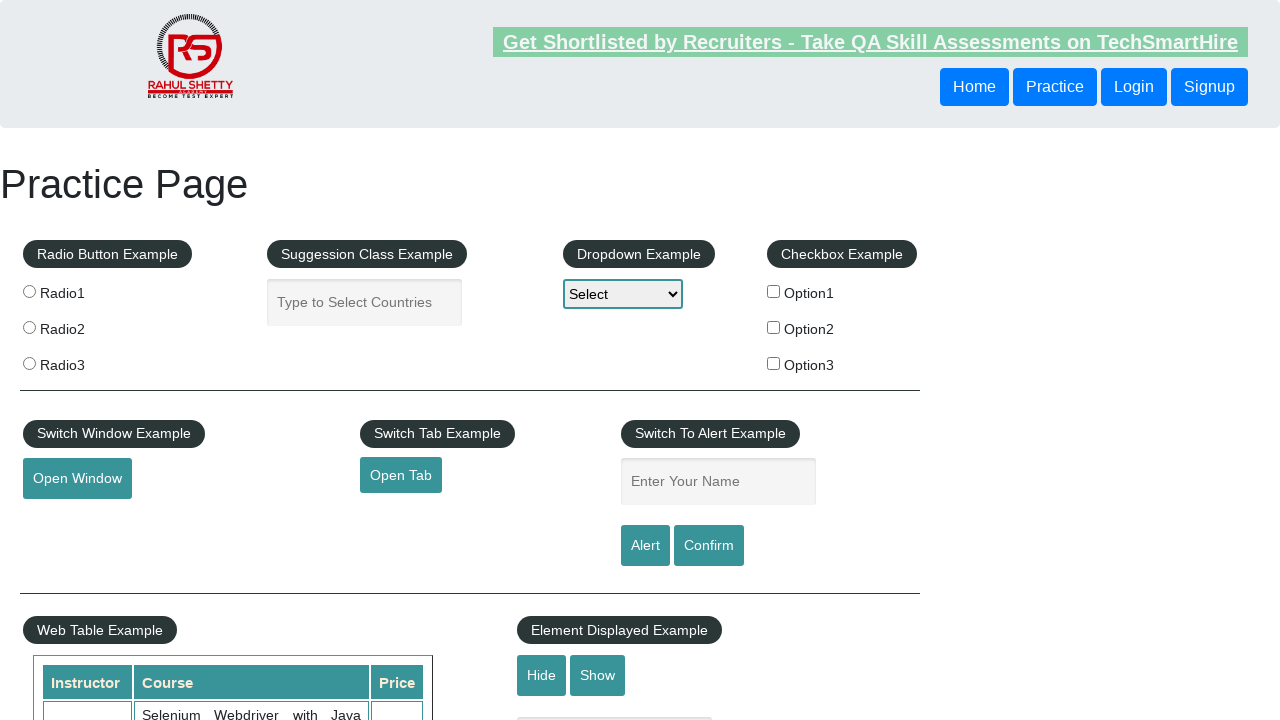

Located practice button using parent-to-child XPath traversal
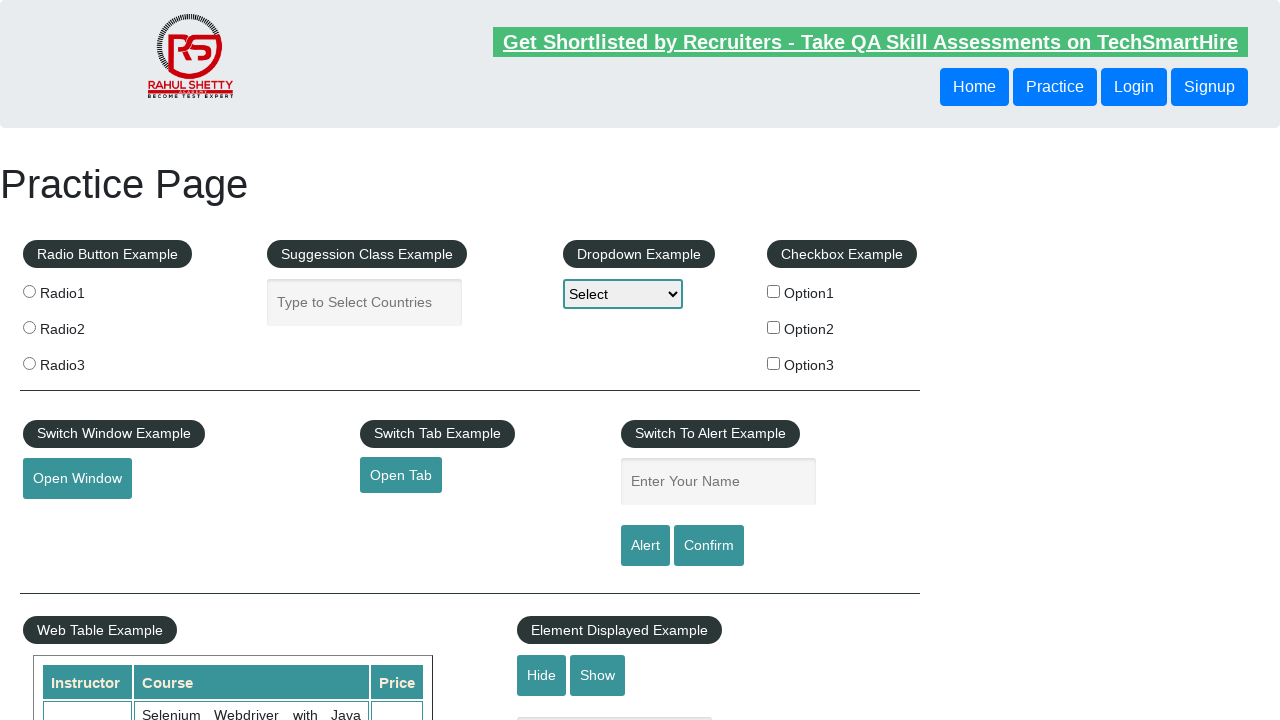

Waited for practice button to become visible
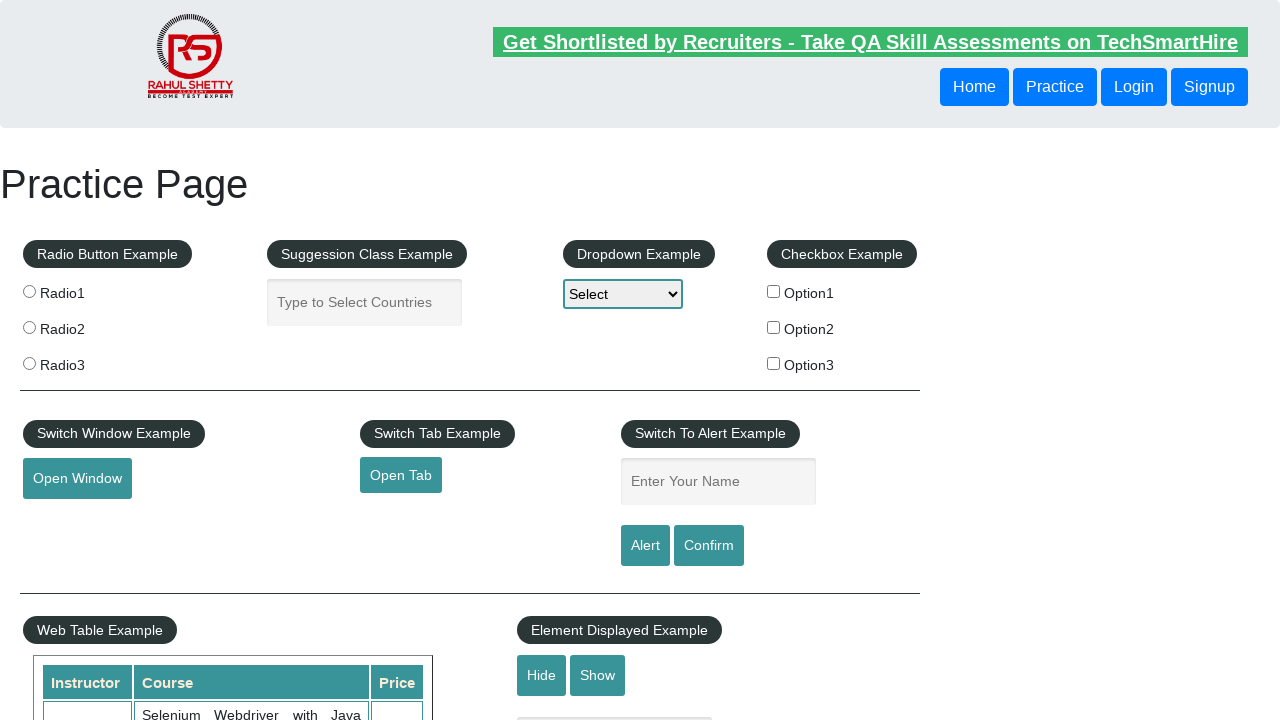

Retrieved and printed text content of practice button
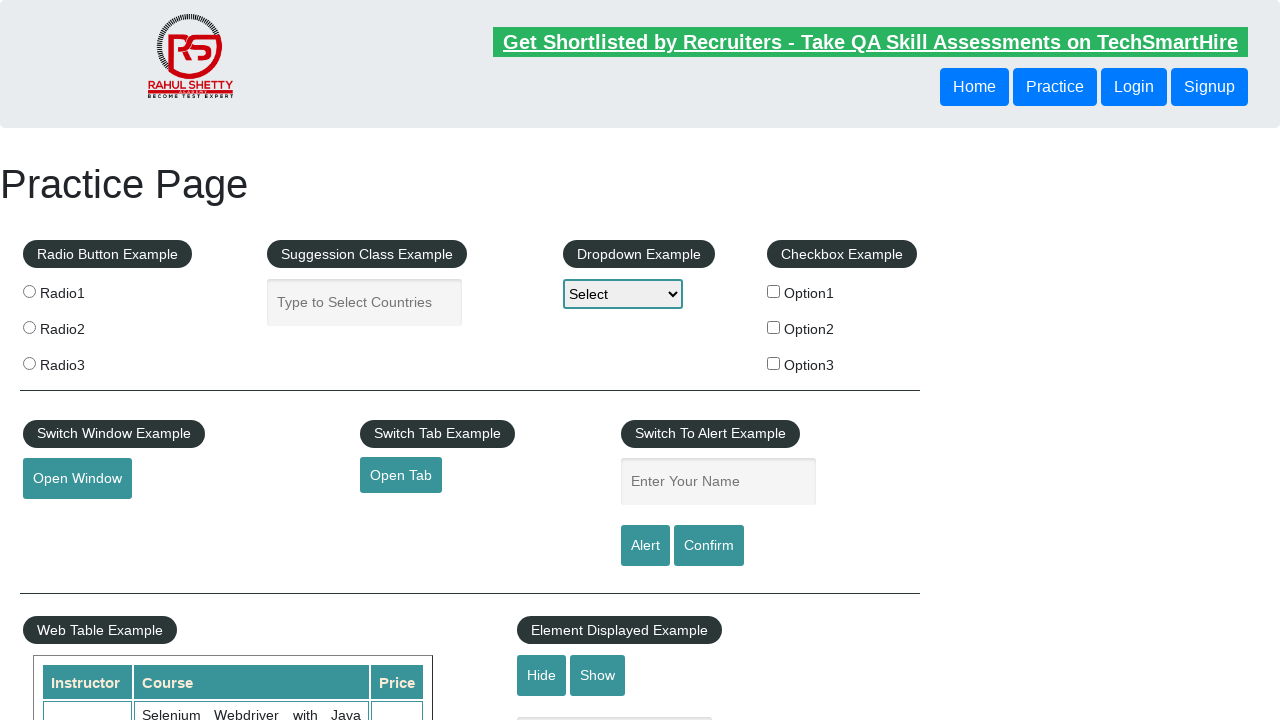

Located sibling button using sibling-to-sibling XPath traversal
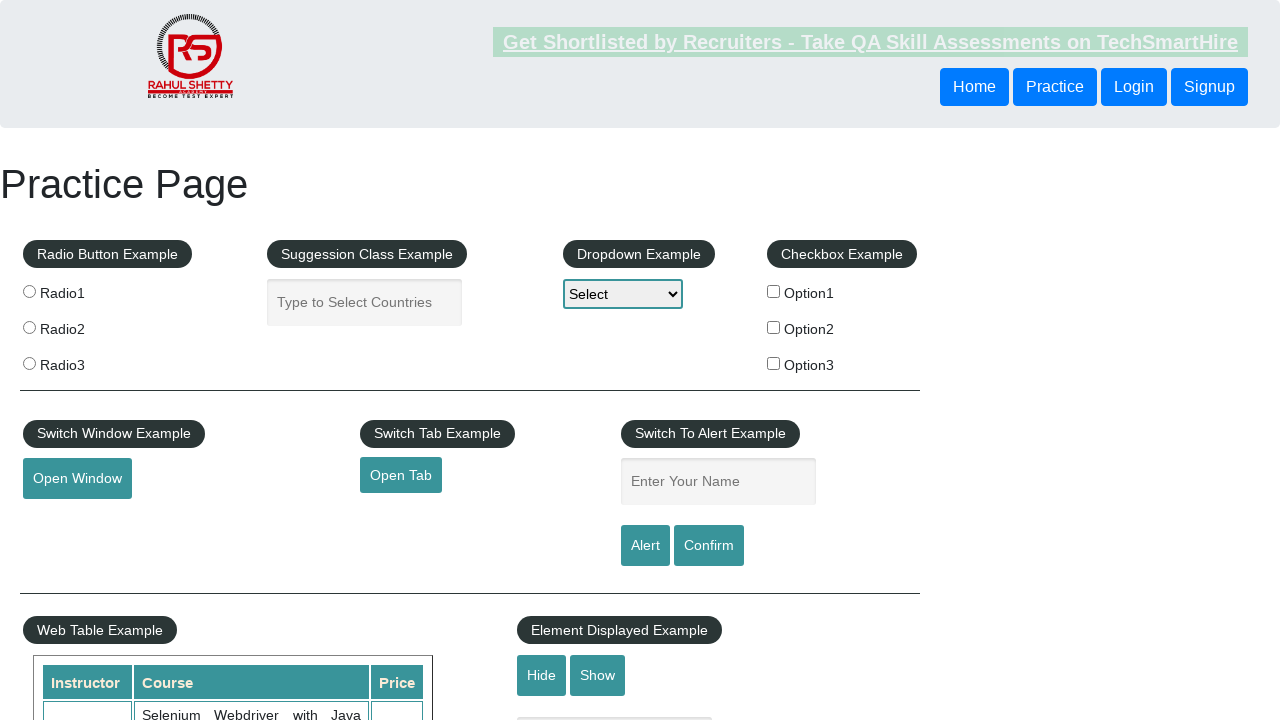

Retrieved and printed text content of sibling button
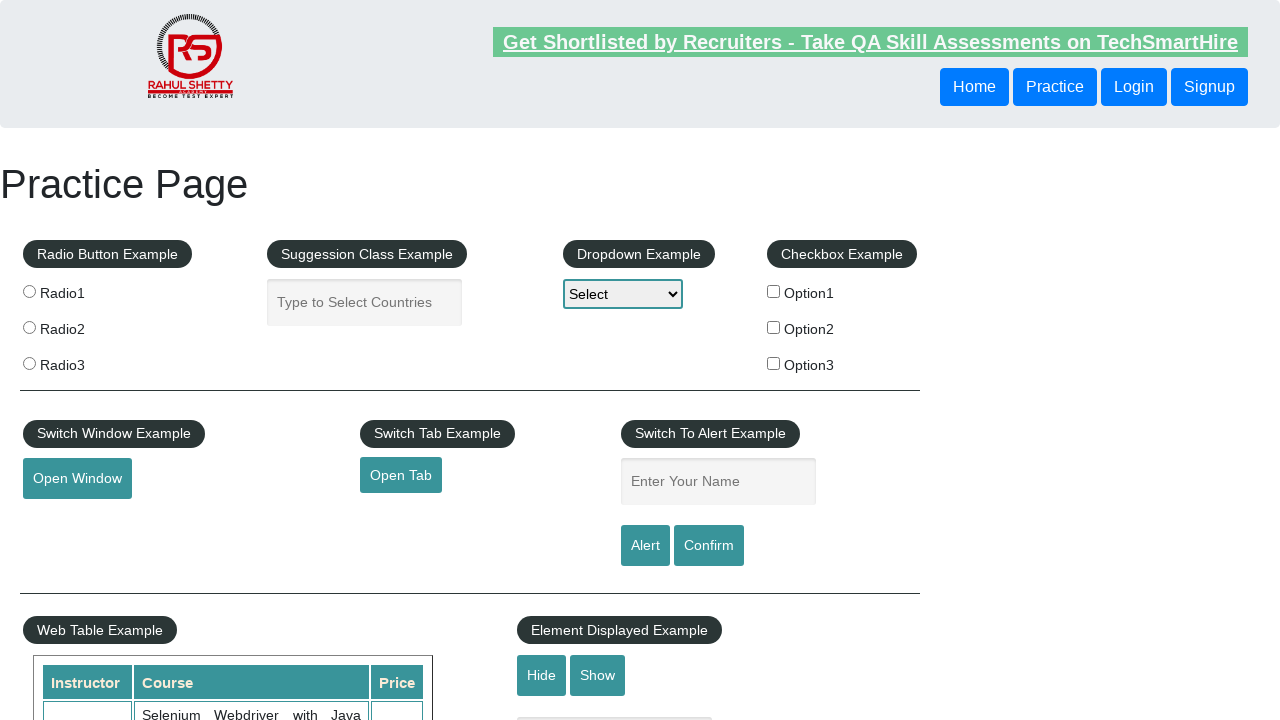

Located button using child-to-parent XPath traversal
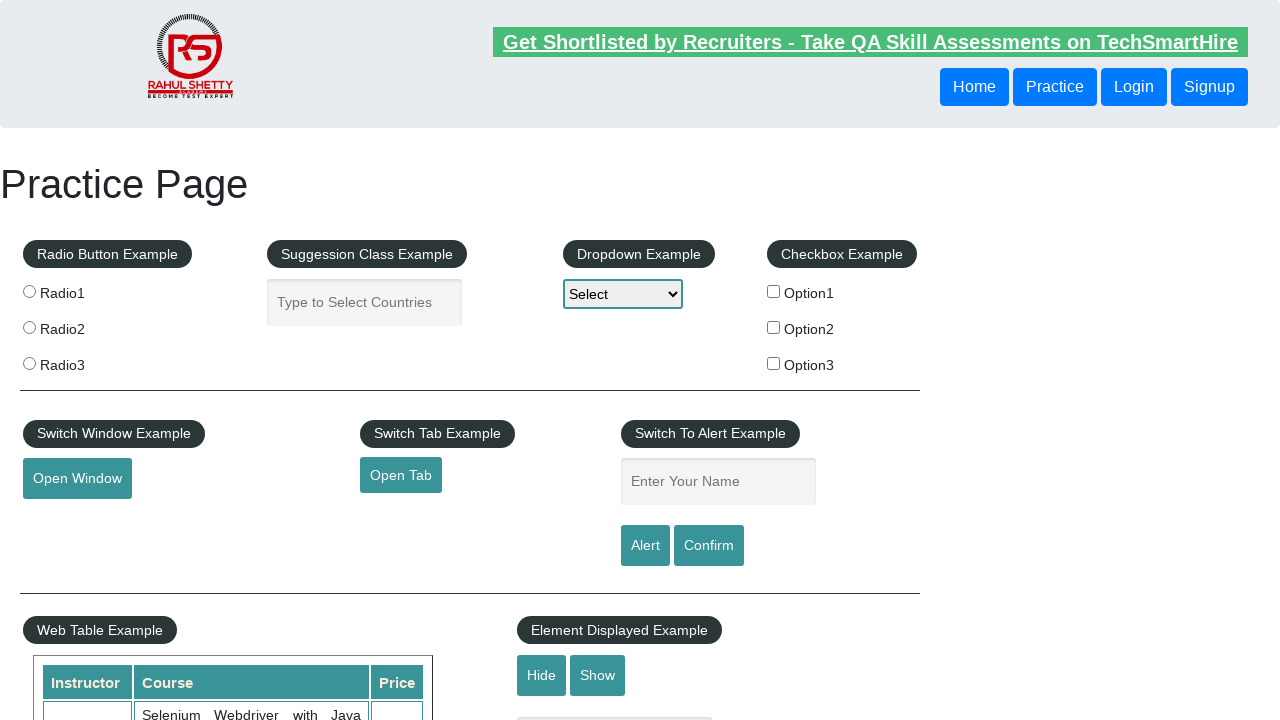

Retrieved and printed text content of child-to-parent traversed button
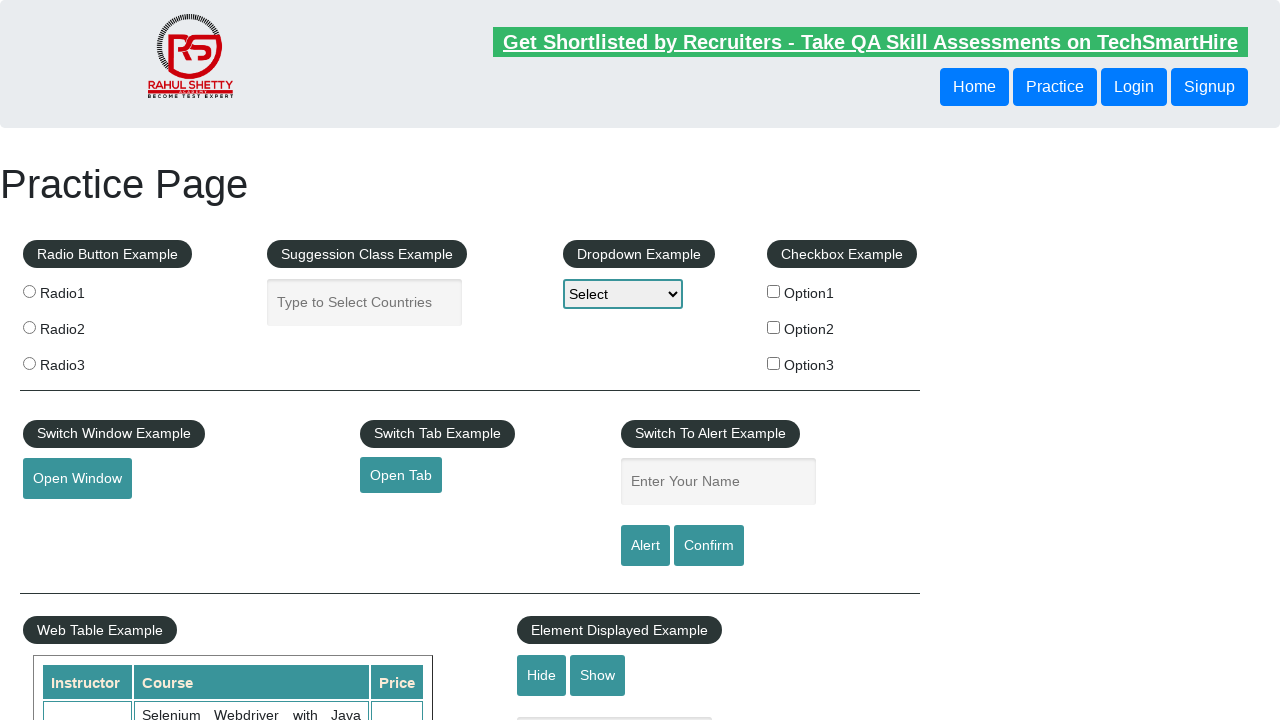

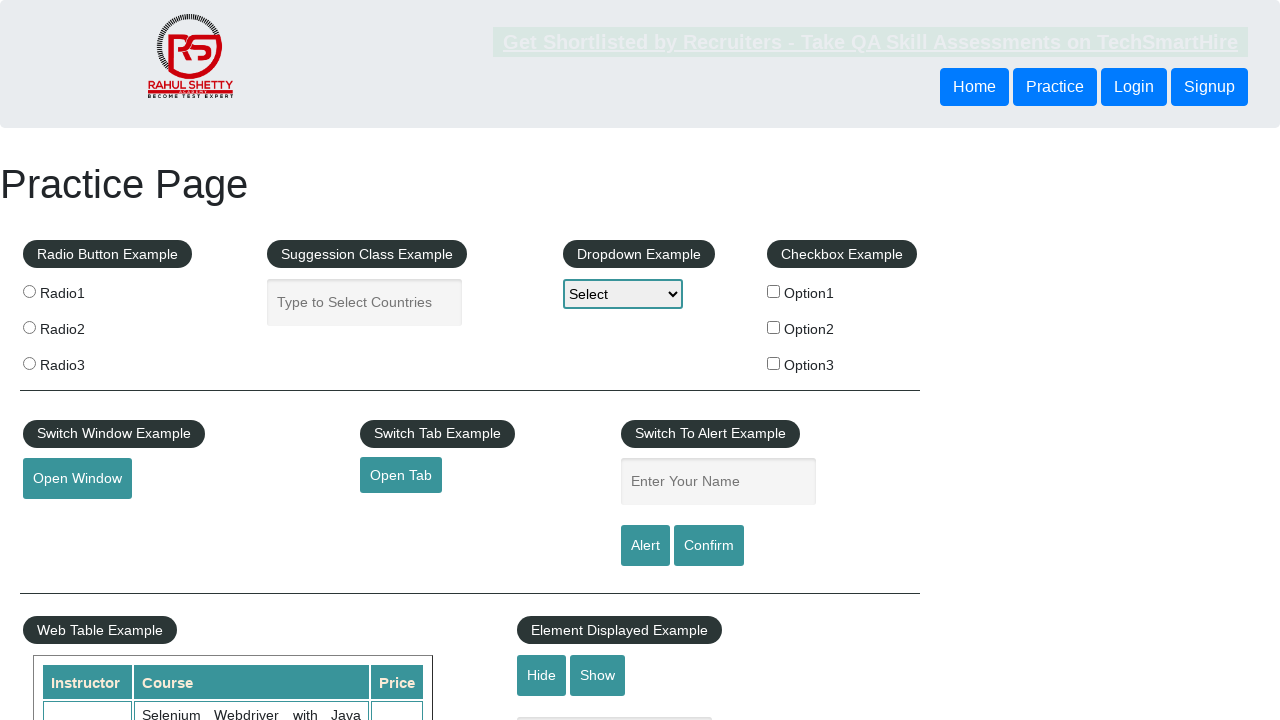